Tests filling a username field on a Selenium practice website to verify form input functionality

Starting URL: https://rahulshettyacademy.com/locatorspractice/

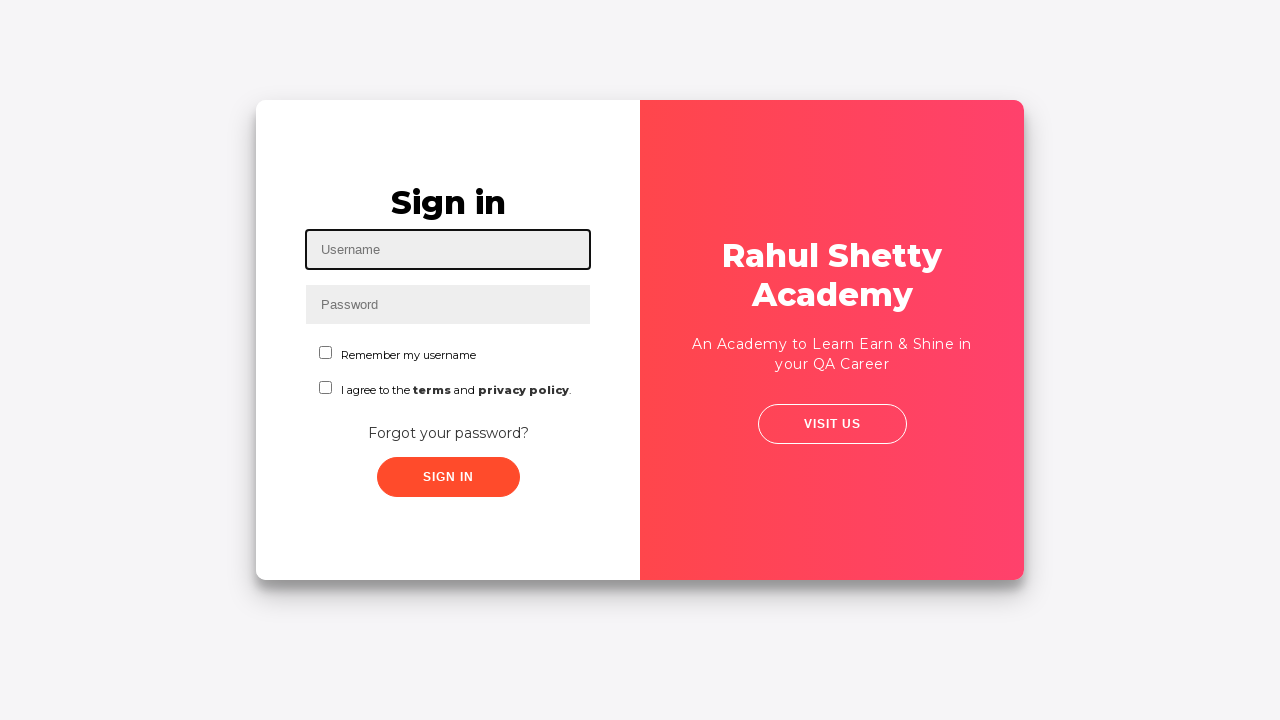

Filled username field with 'chethan' on #inputUsername
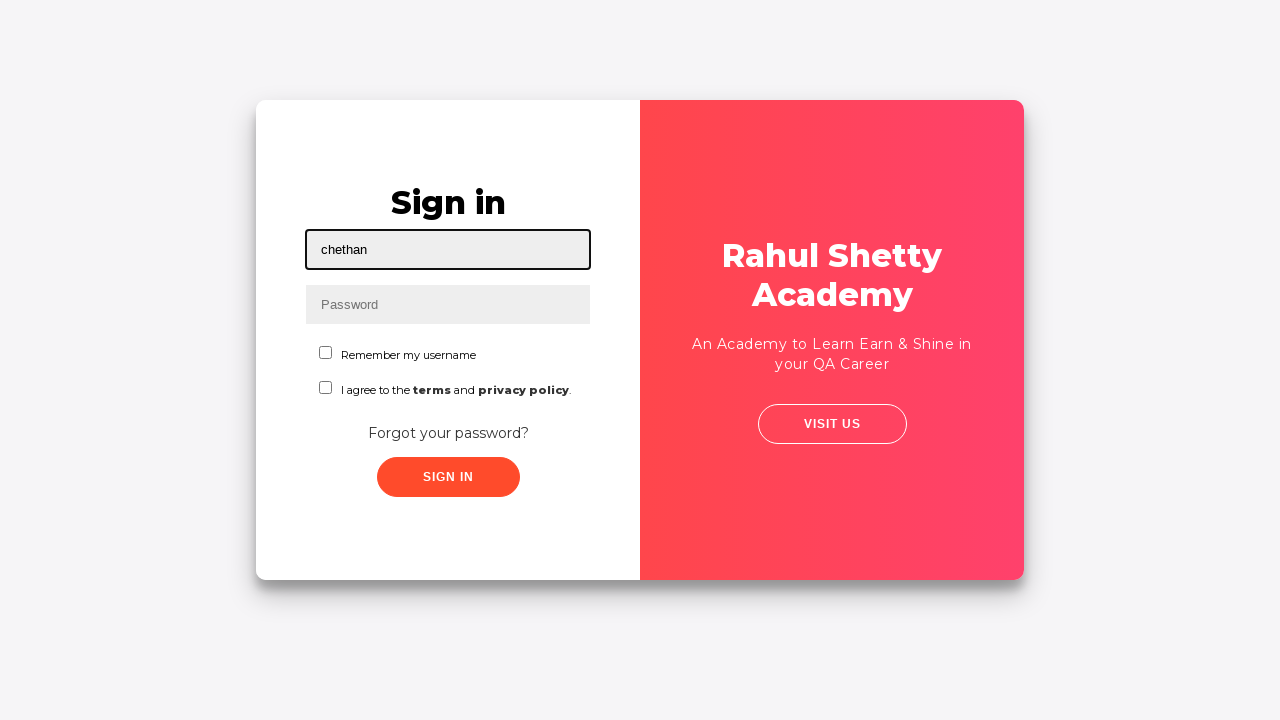

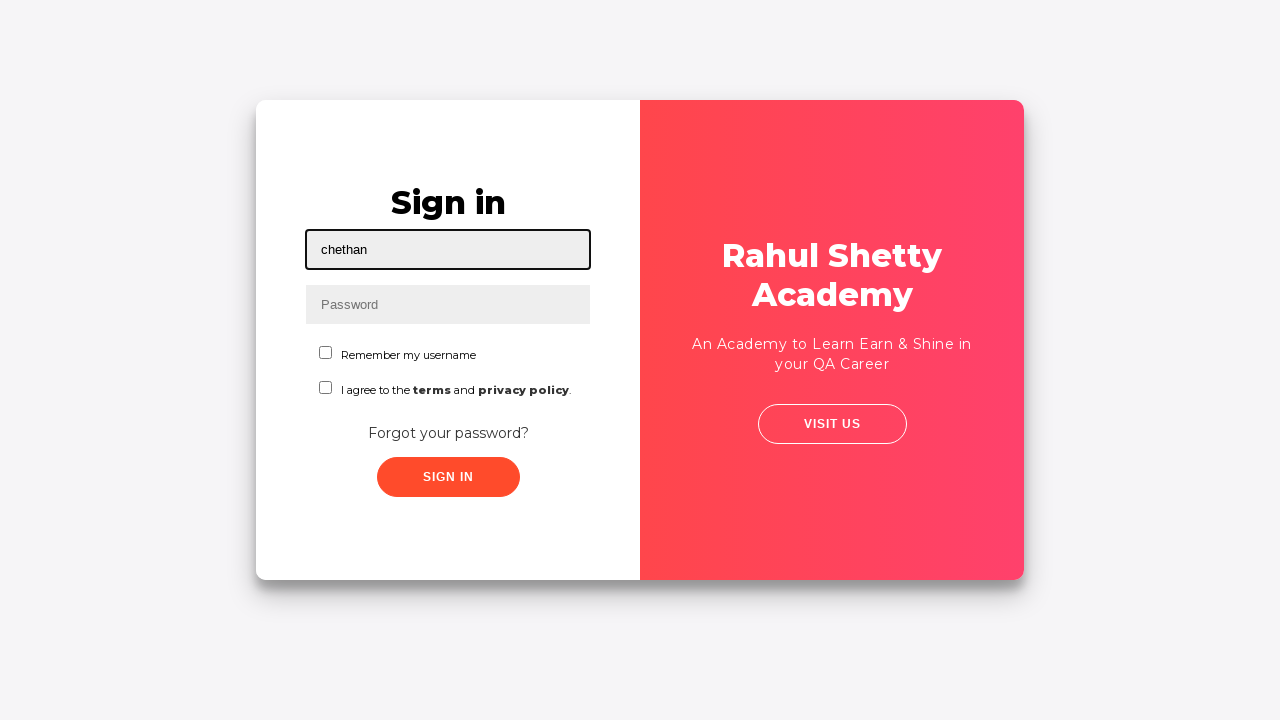